Tests JavaScript alert handling by triggering and interacting with three types of alerts: a simple alert box (accept), a confirm box (dismiss), and a prompt box (enter text and accept).

Starting URL: https://www.hyrtutorials.com/p/alertsdemo.html

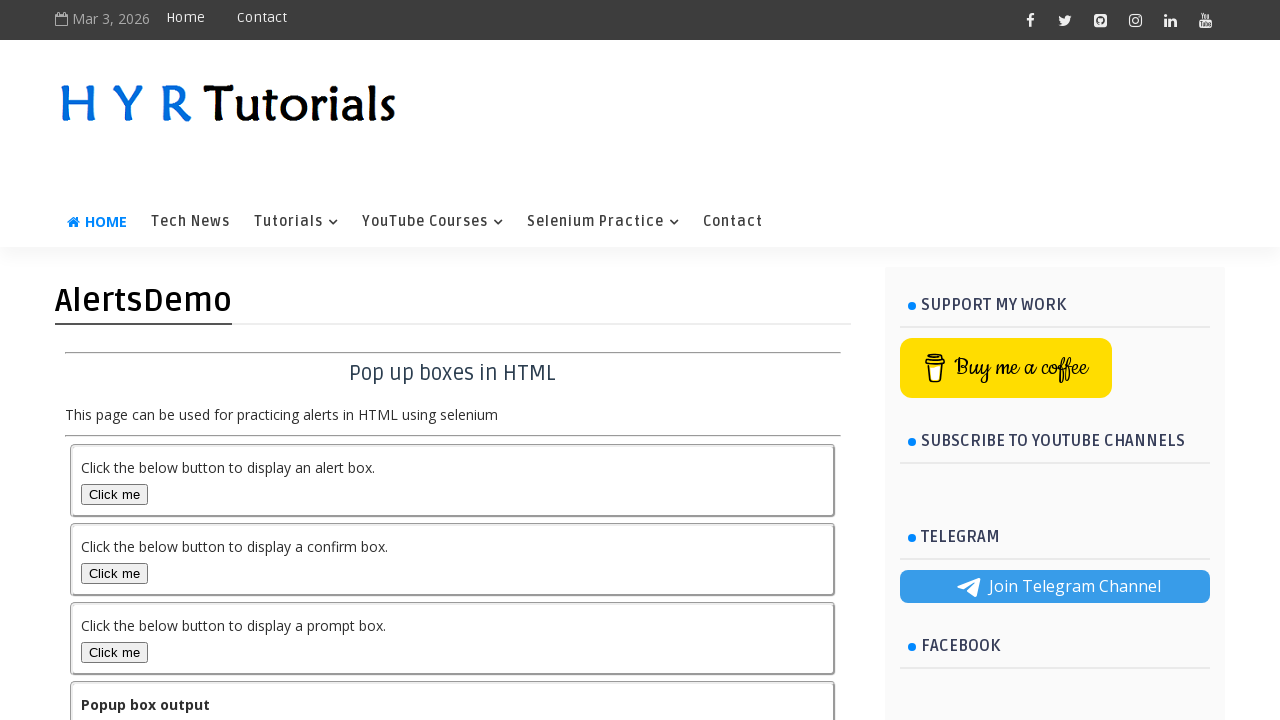

Clicked alert box button at (114, 494) on #alertBox
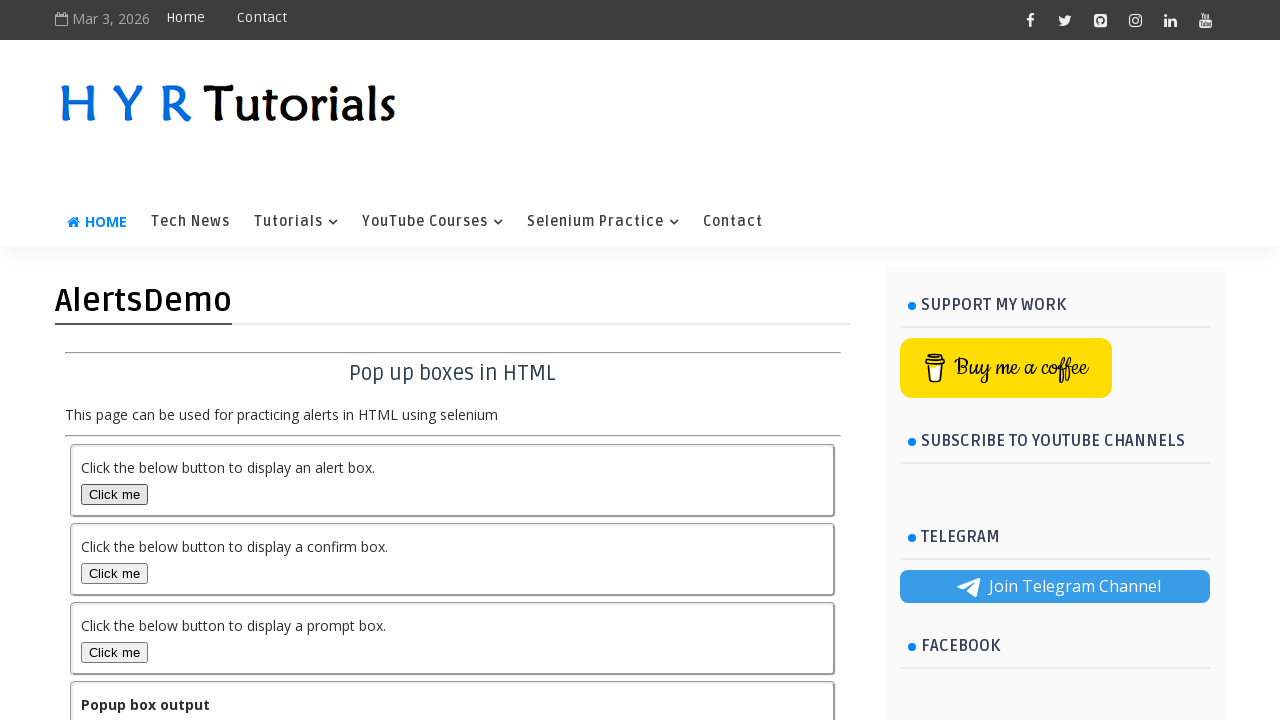

Set up dialog handler to accept alert
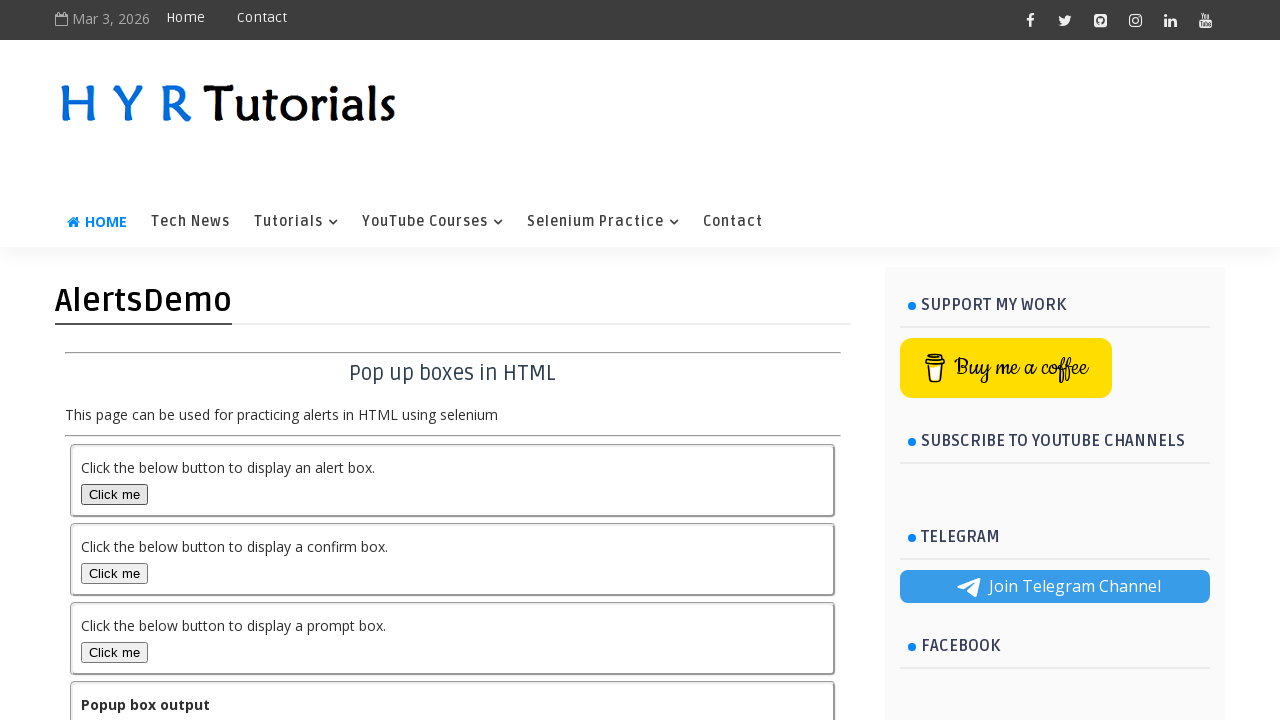

Waited 1 second after accepting alert
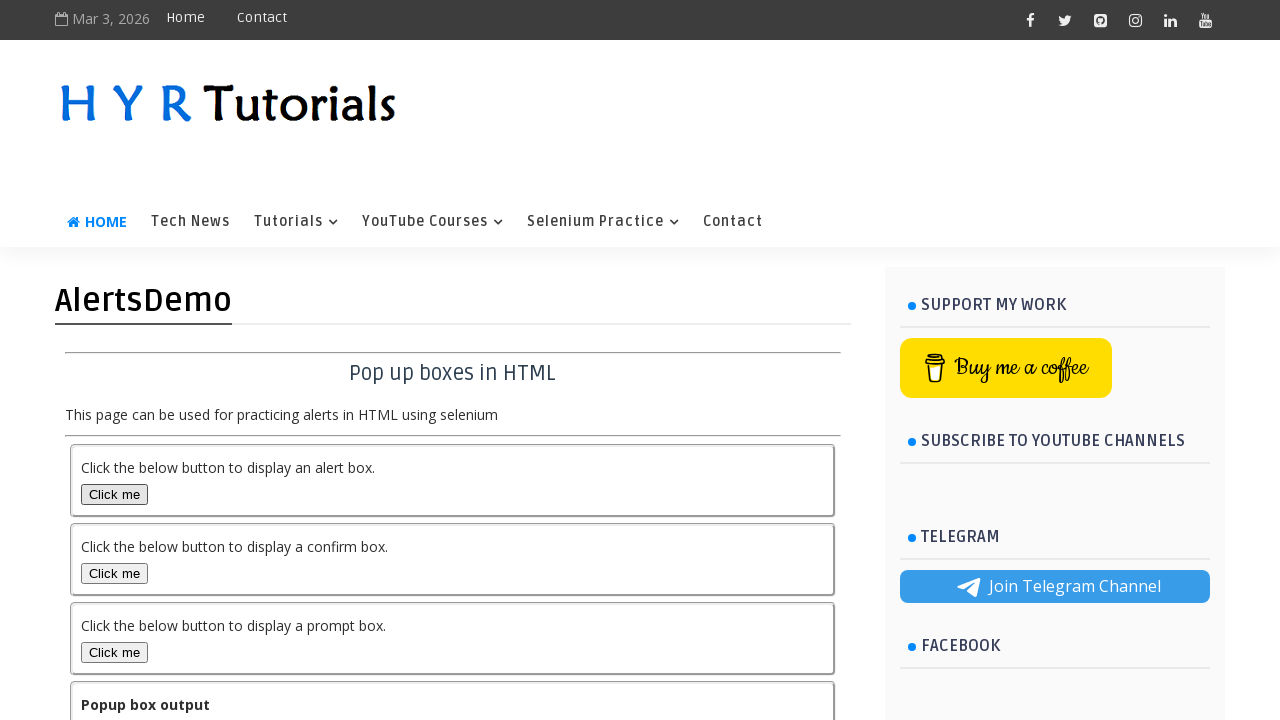

Clicked confirm box button at (114, 573) on #confirmBox
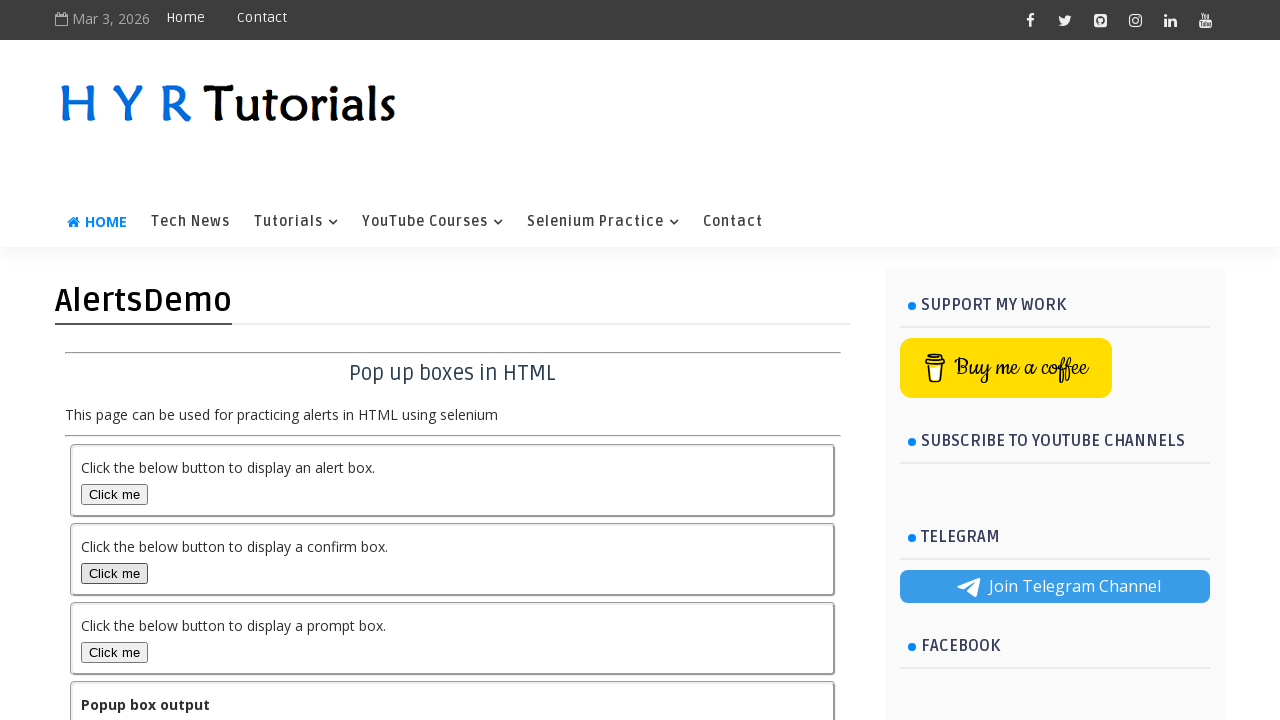

Set up dialog handler to dismiss confirm box
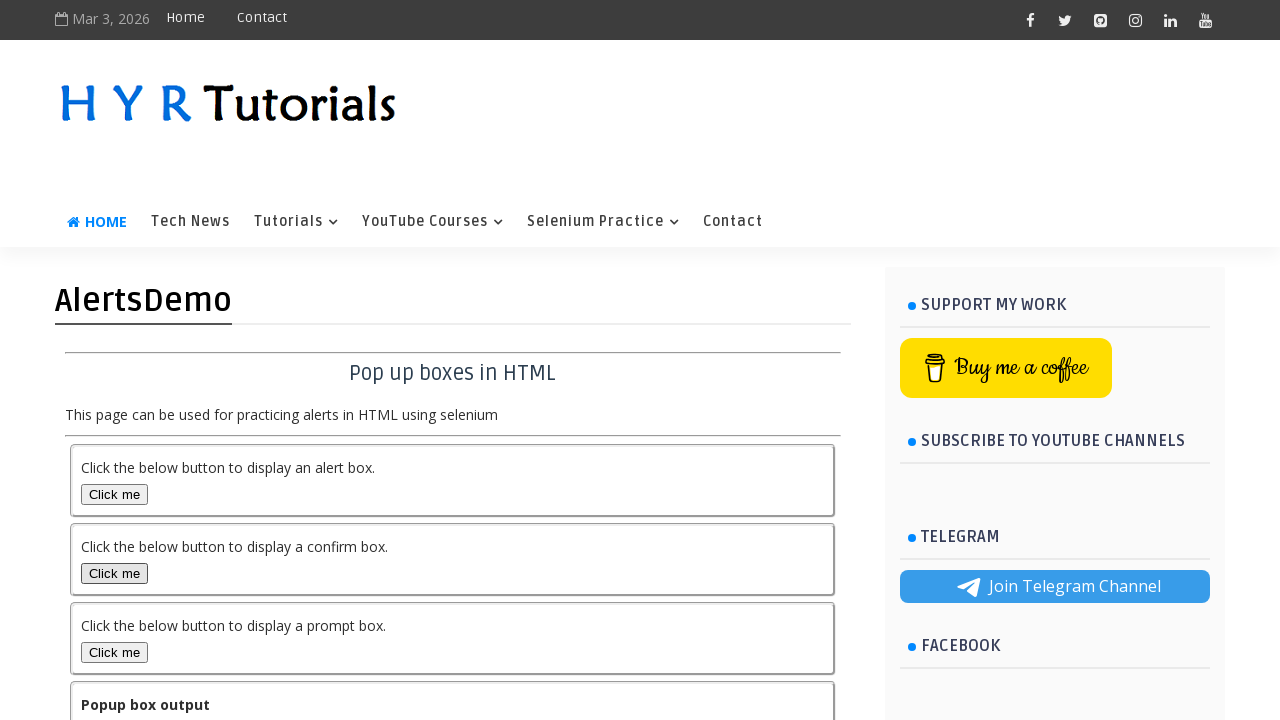

Waited 1 second after dismissing confirm box
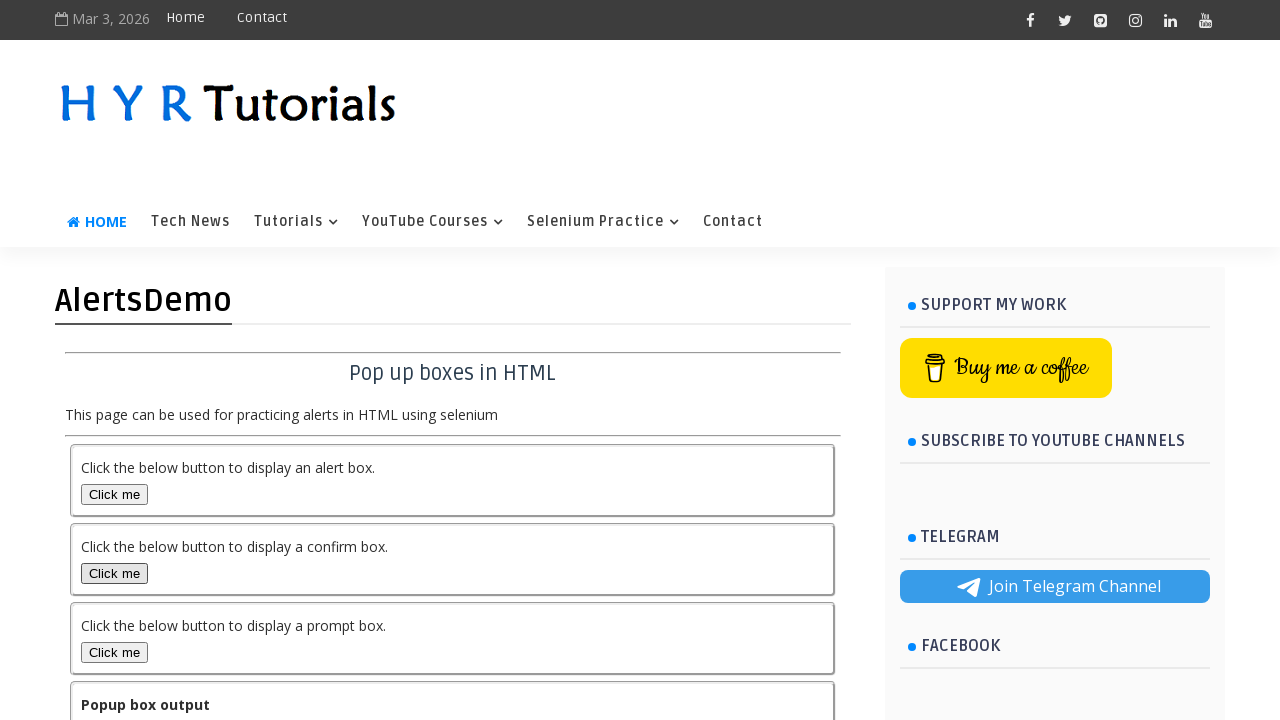

Set up dialog handler to enter text in prompt box
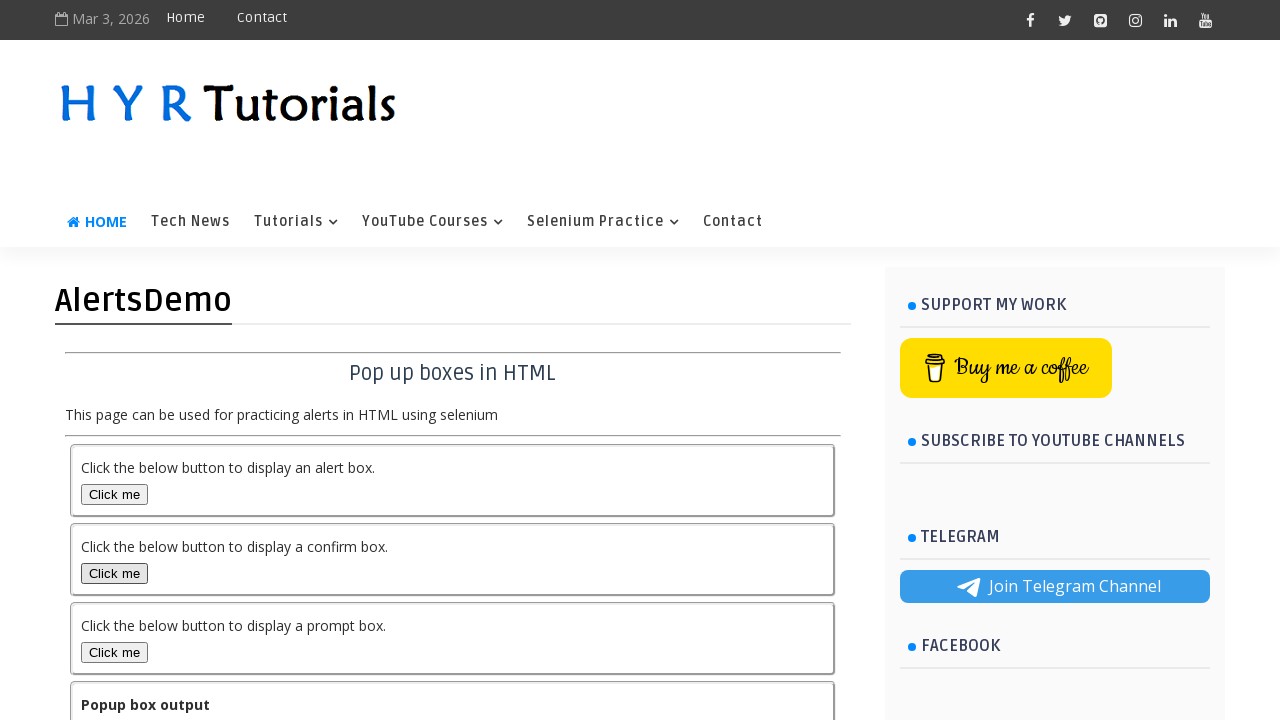

Clicked prompt box button at (114, 652) on #promptBox
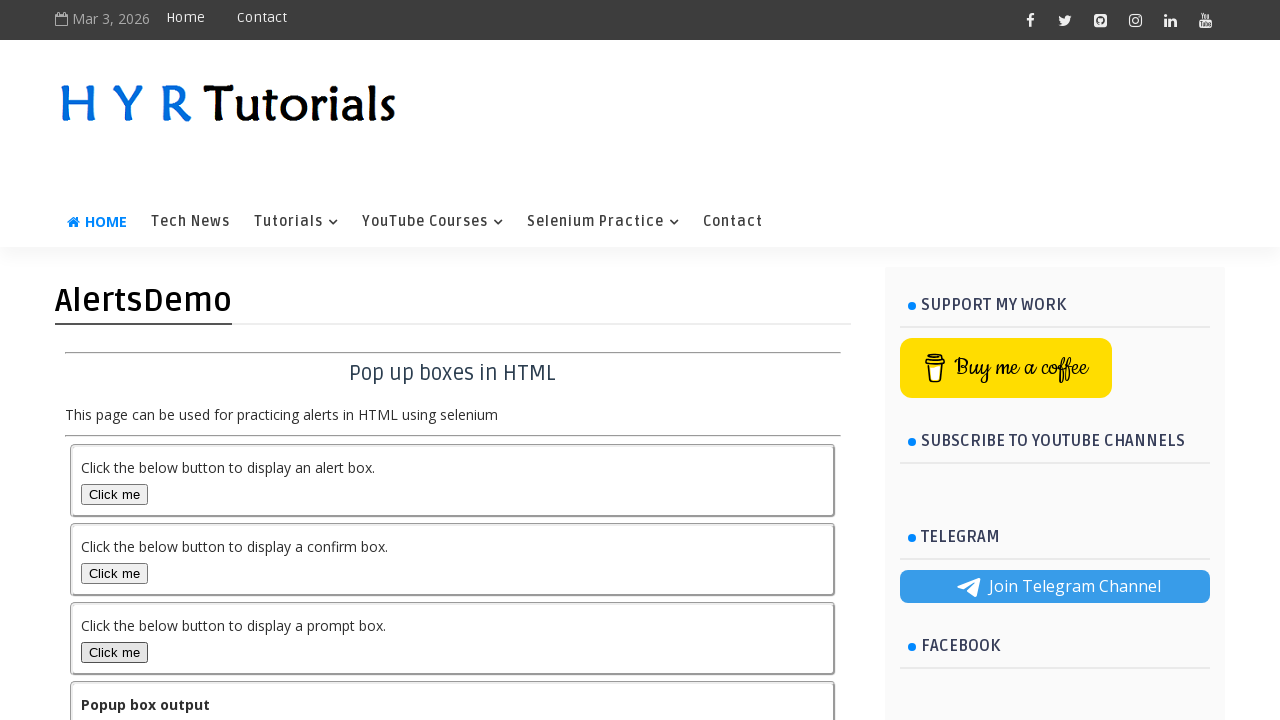

Waited 2 seconds after accepting prompt with text 'Good Evening'
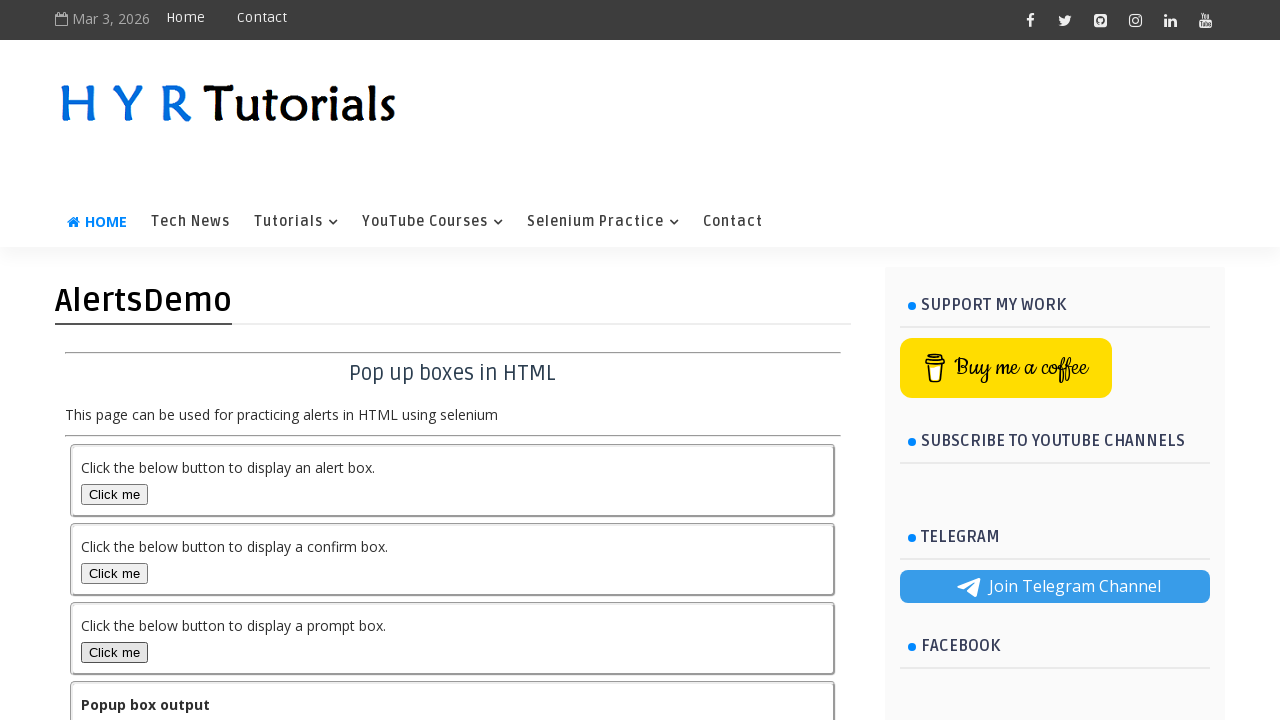

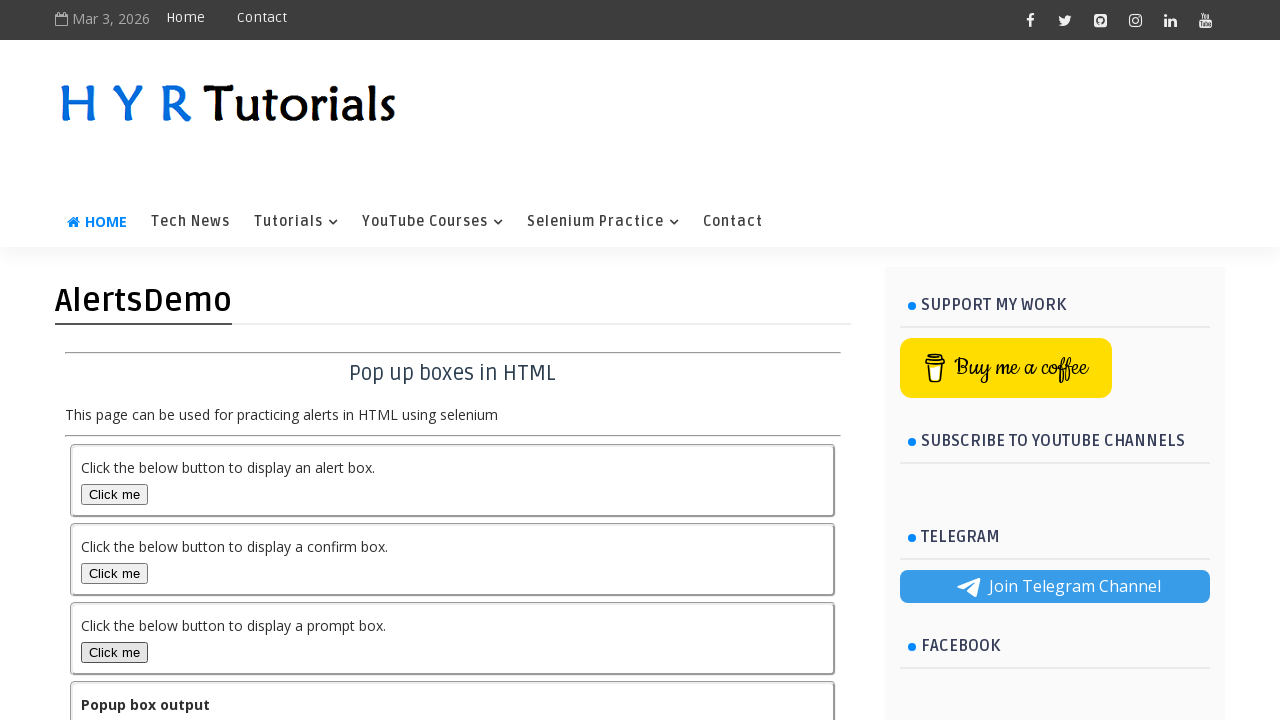